Tests alert handling by clicking a button that triggers a delayed alert popup and accepting it

Starting URL: https://demoqa.com/alerts

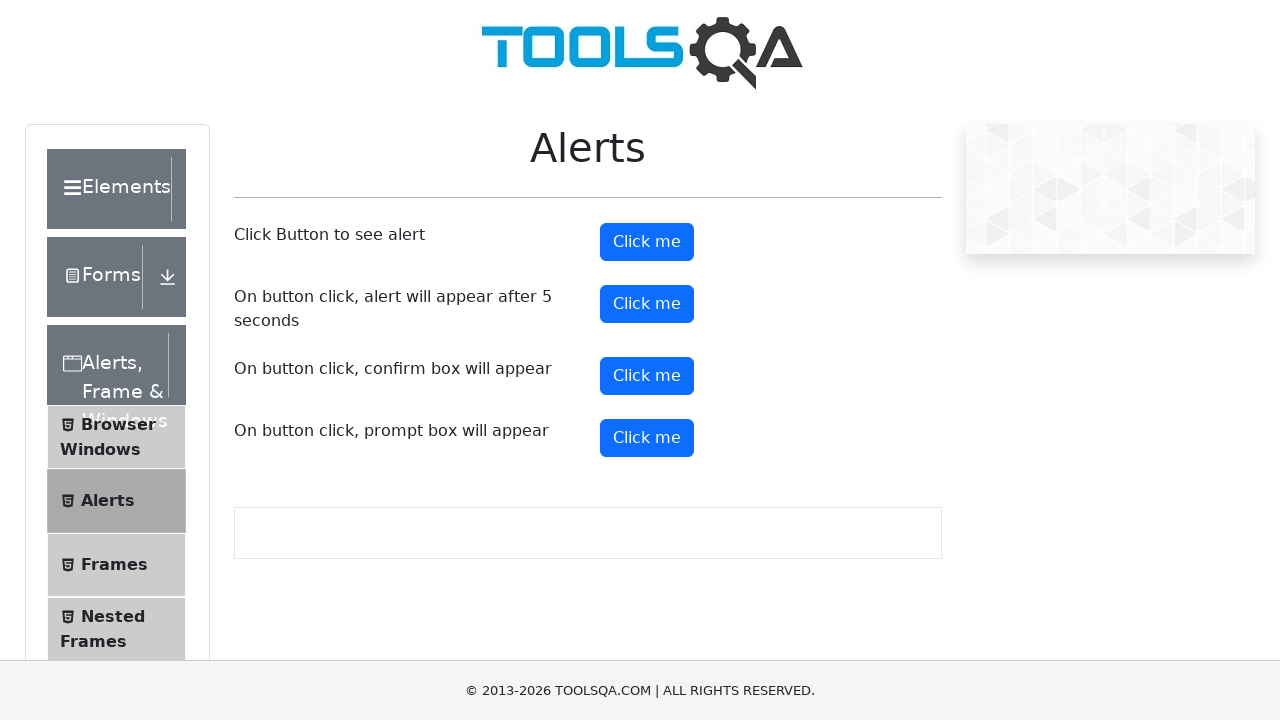

Clicked the button that triggers a delayed alert popup at (647, 304) on #timerAlertButton
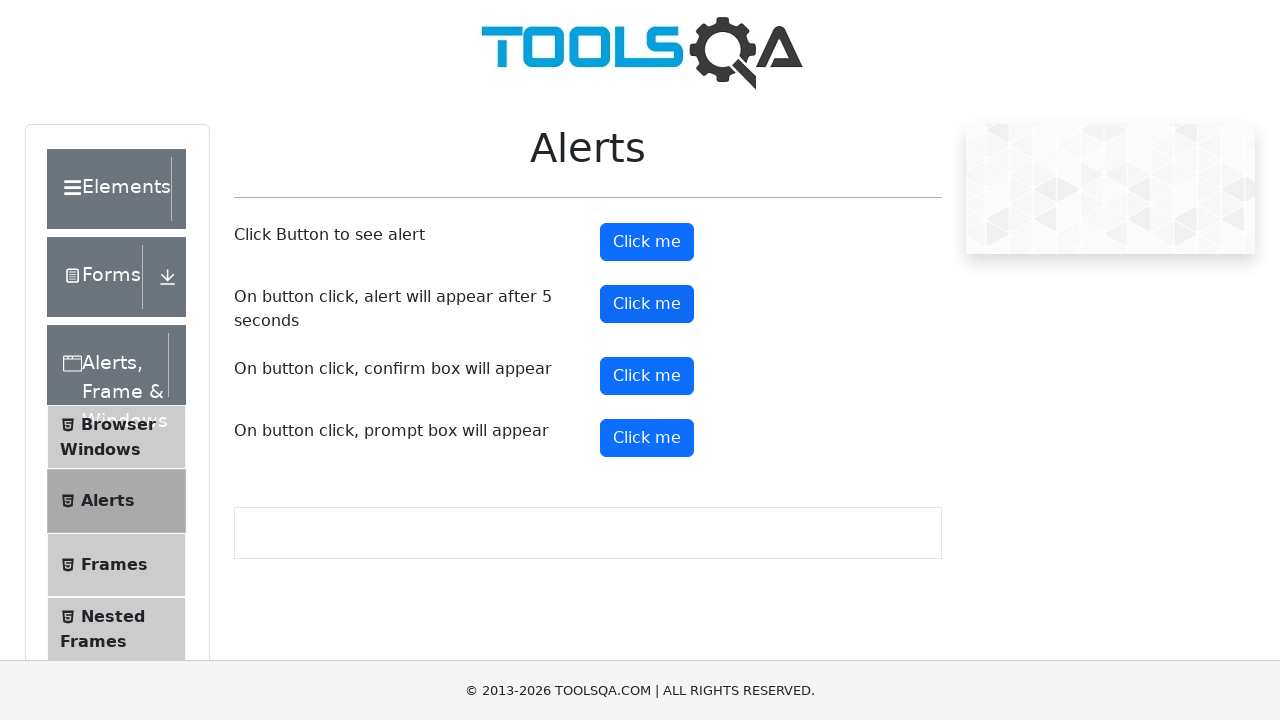

Waited 6 seconds for the alert to appear
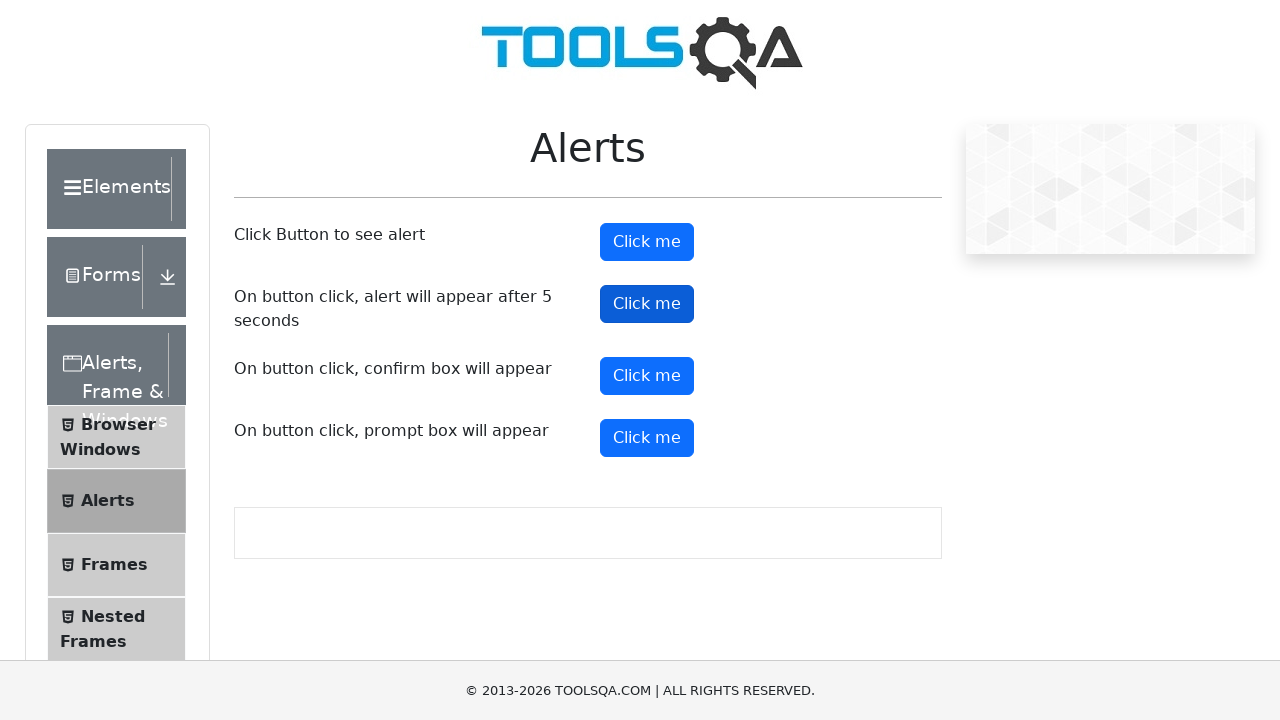

Set up dialog handler to accept alerts
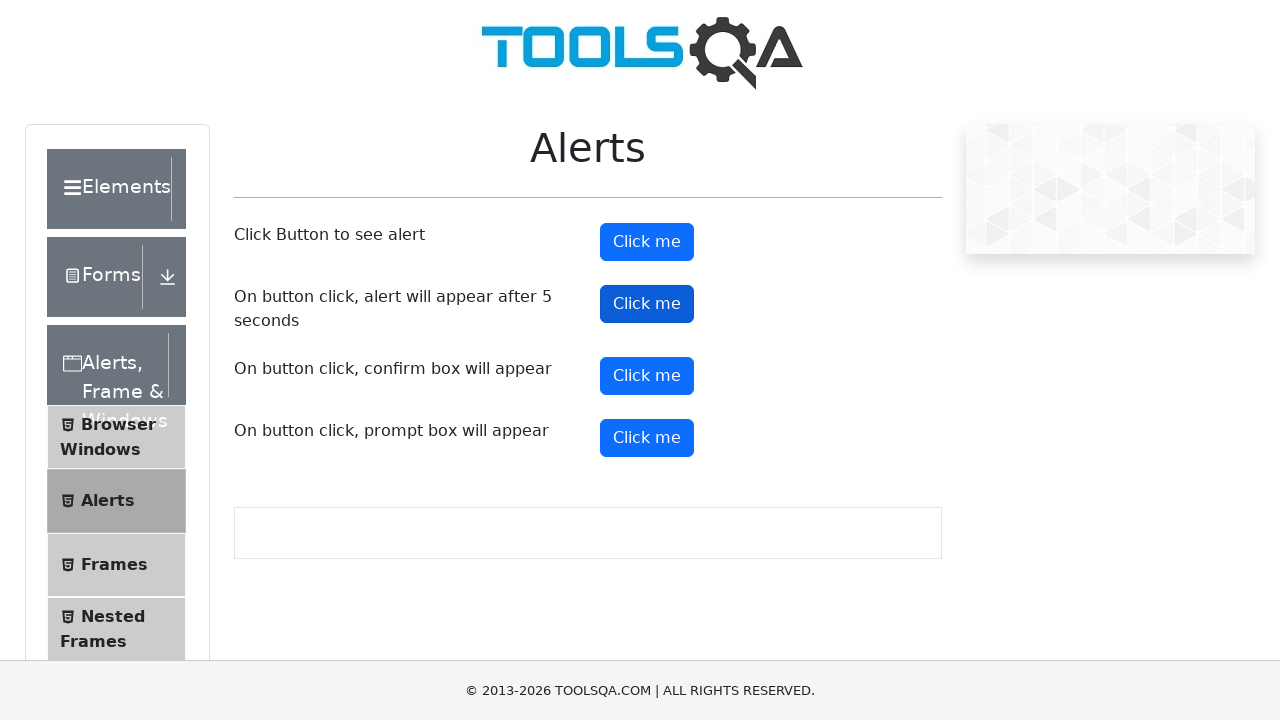

Evaluated empty function to trigger pending dialogs
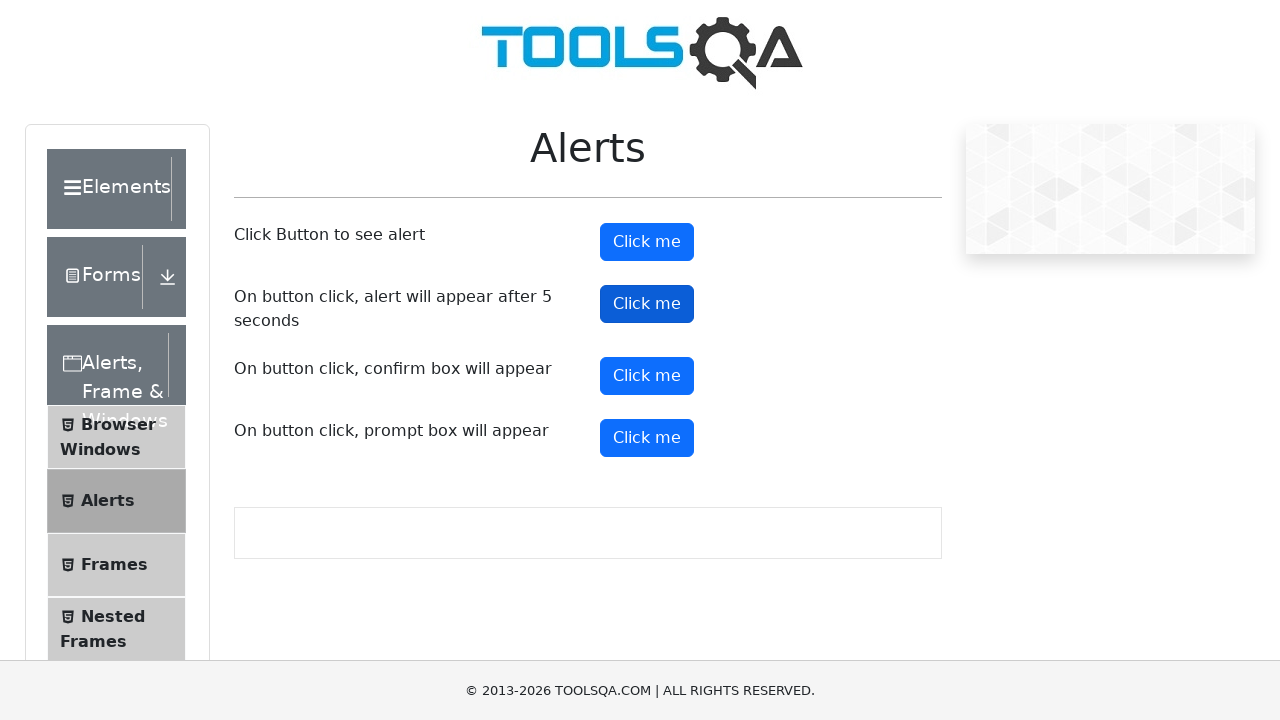

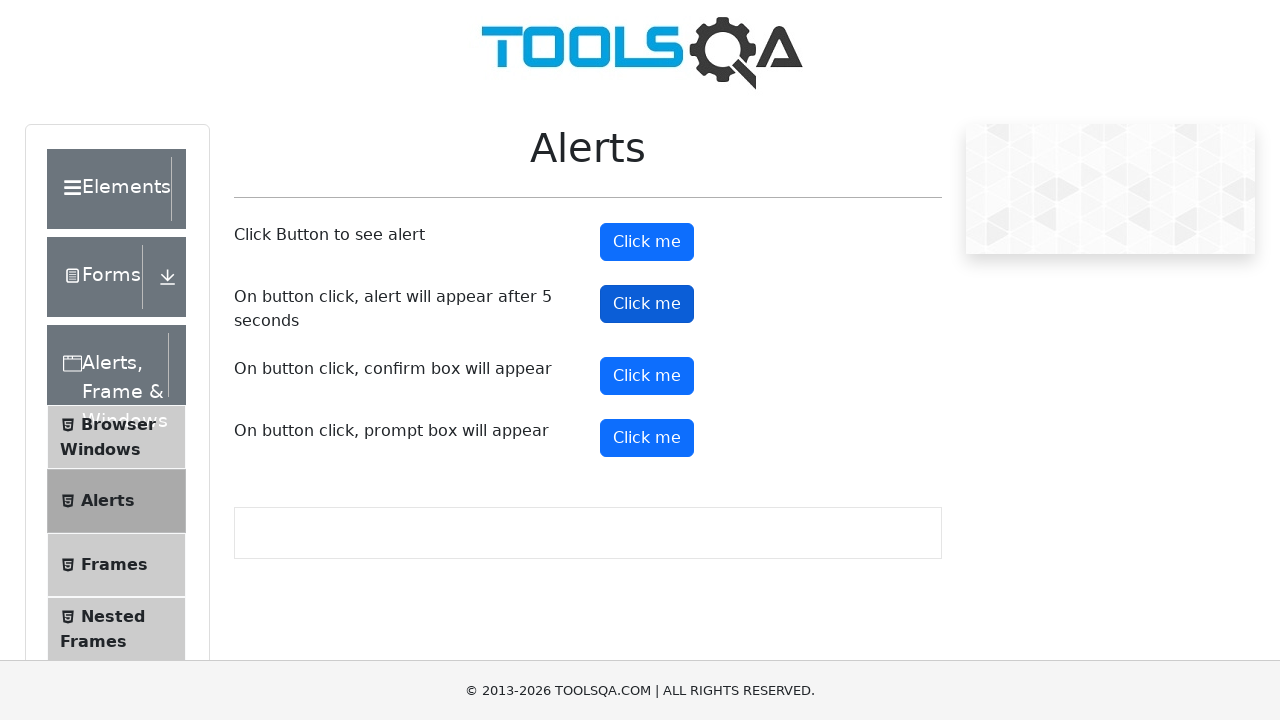